Verifies that the "Forgot your password?" link on the login page contains the correct href attribute value

Starting URL: http://zero.webappsecurity.com/login.html

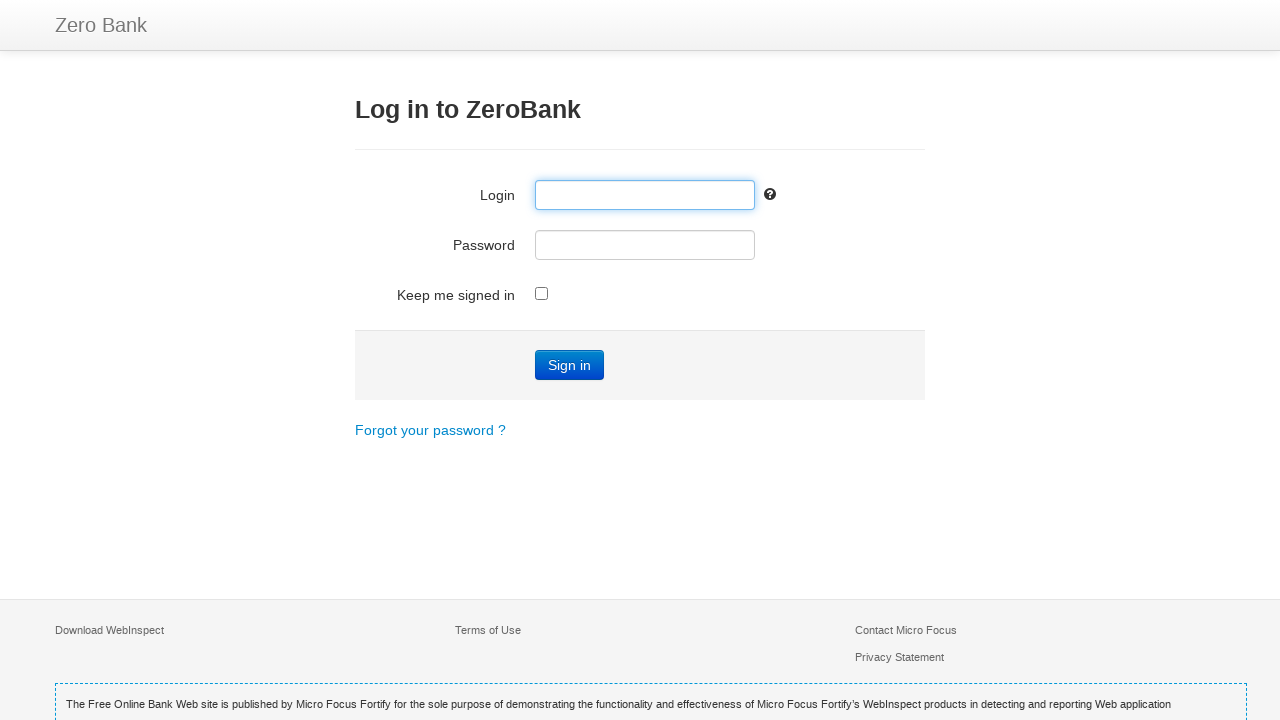

Navigated to ZeroBank login page
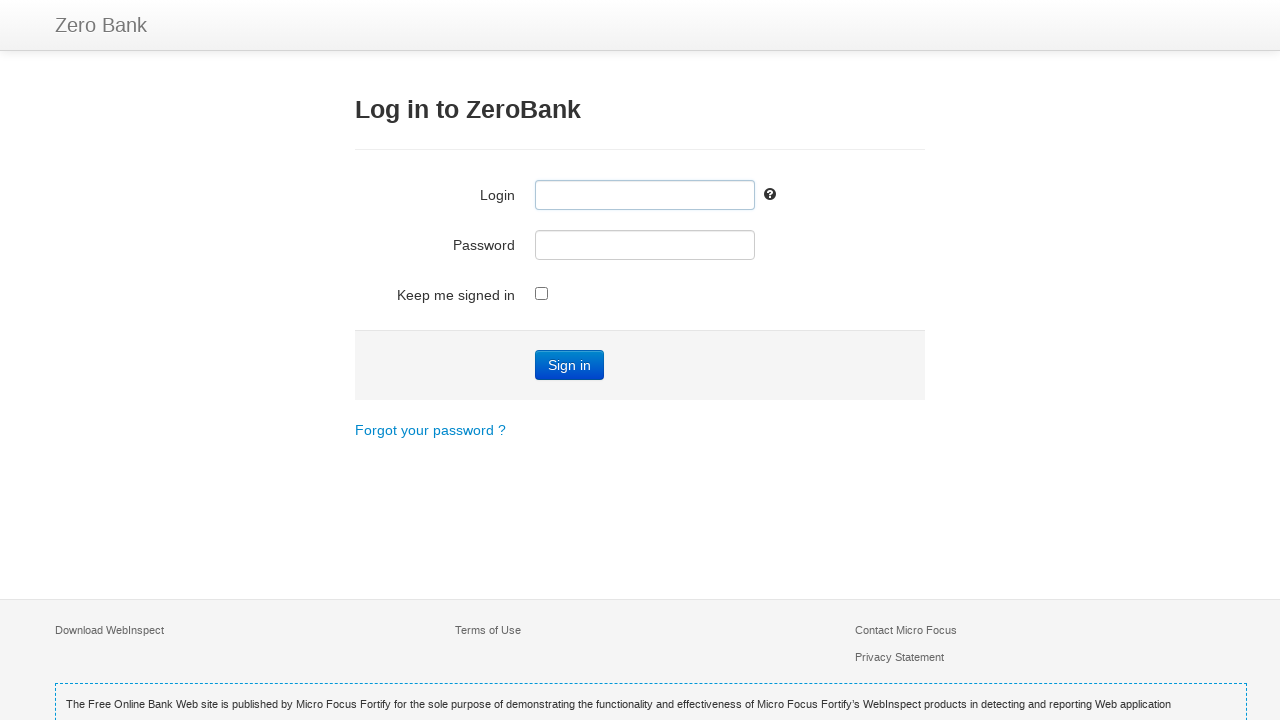

Located 'Forgot your password?' link element
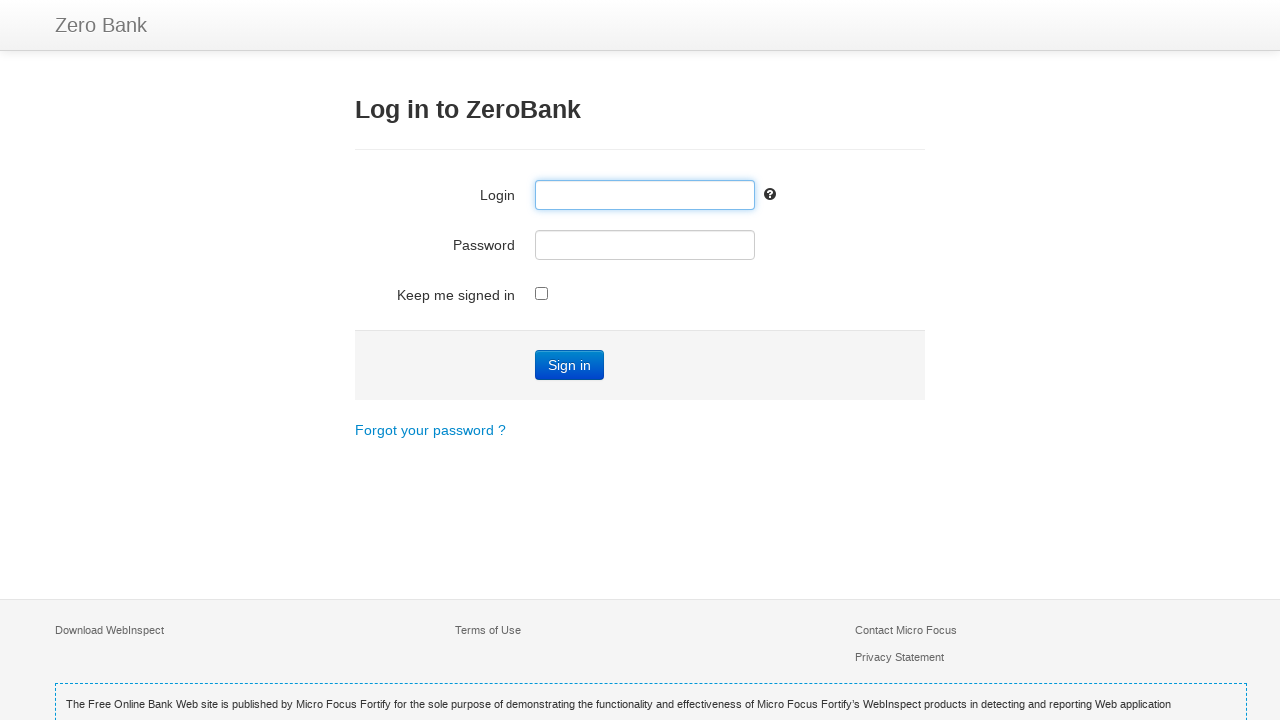

Retrieved href attribute value: /forgot-password.html
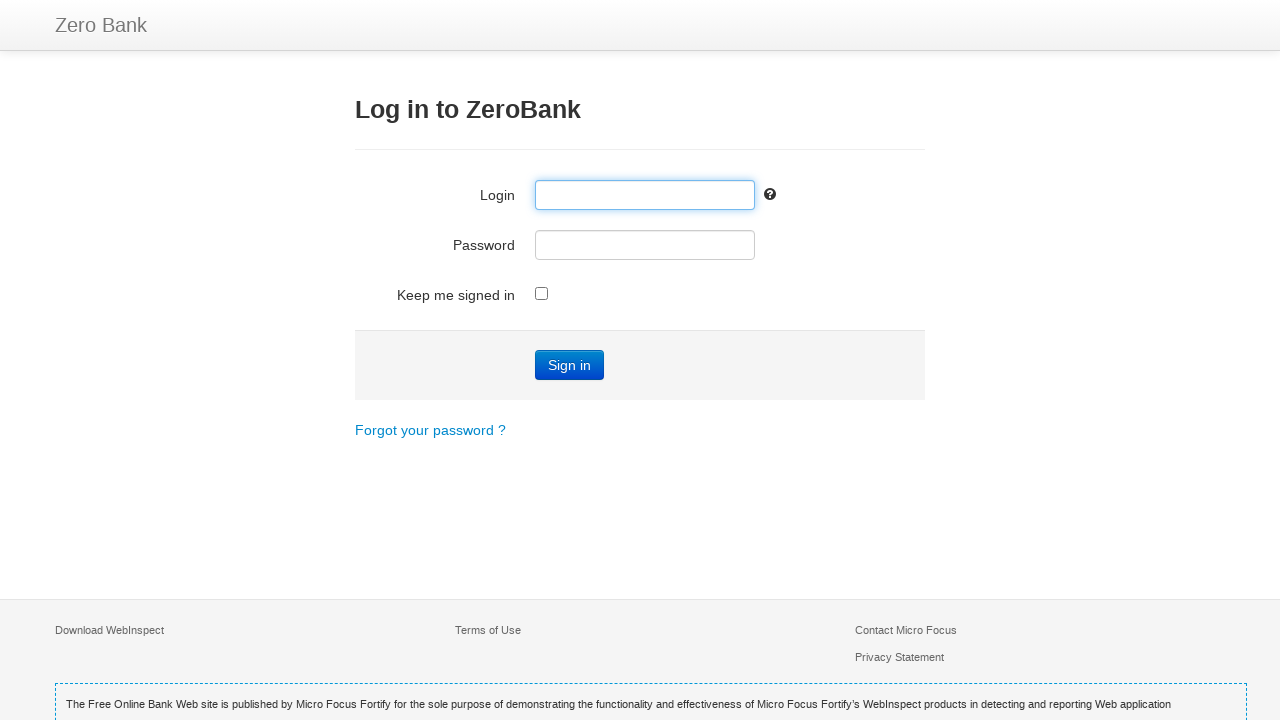

Verified href contains '/forgot-password.html'
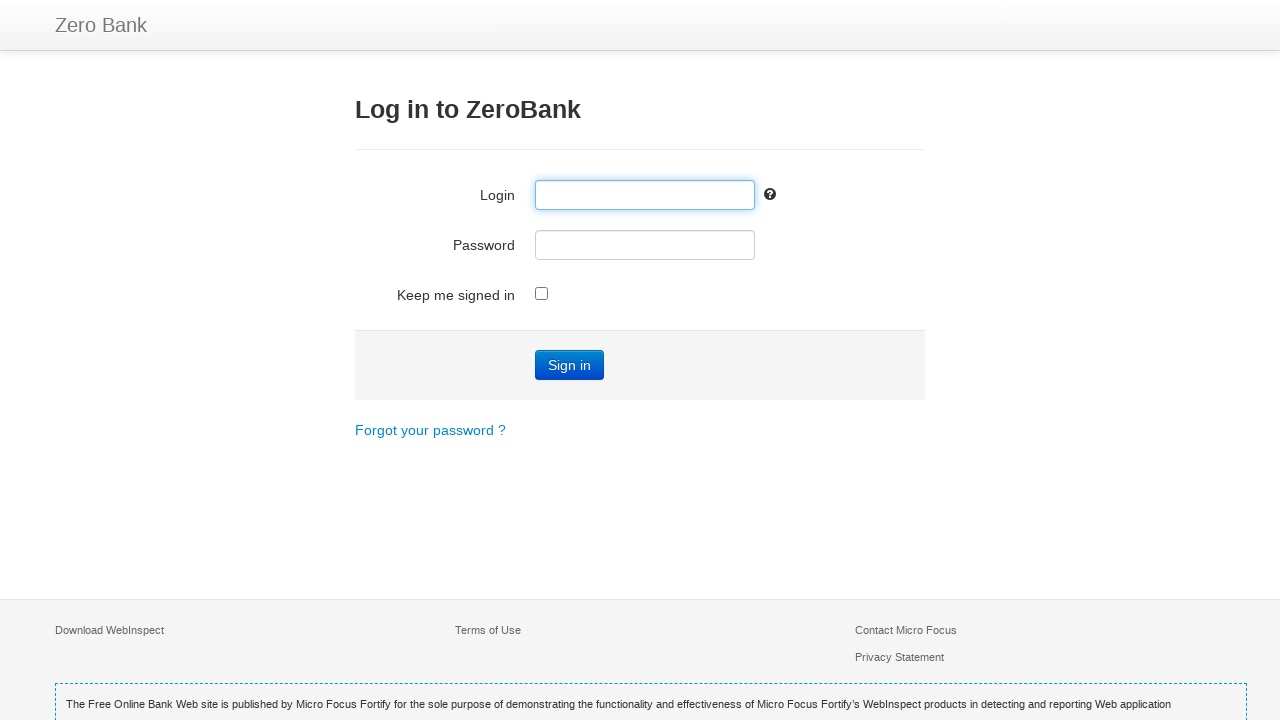

Verified 'Forgot your password?' link is visible
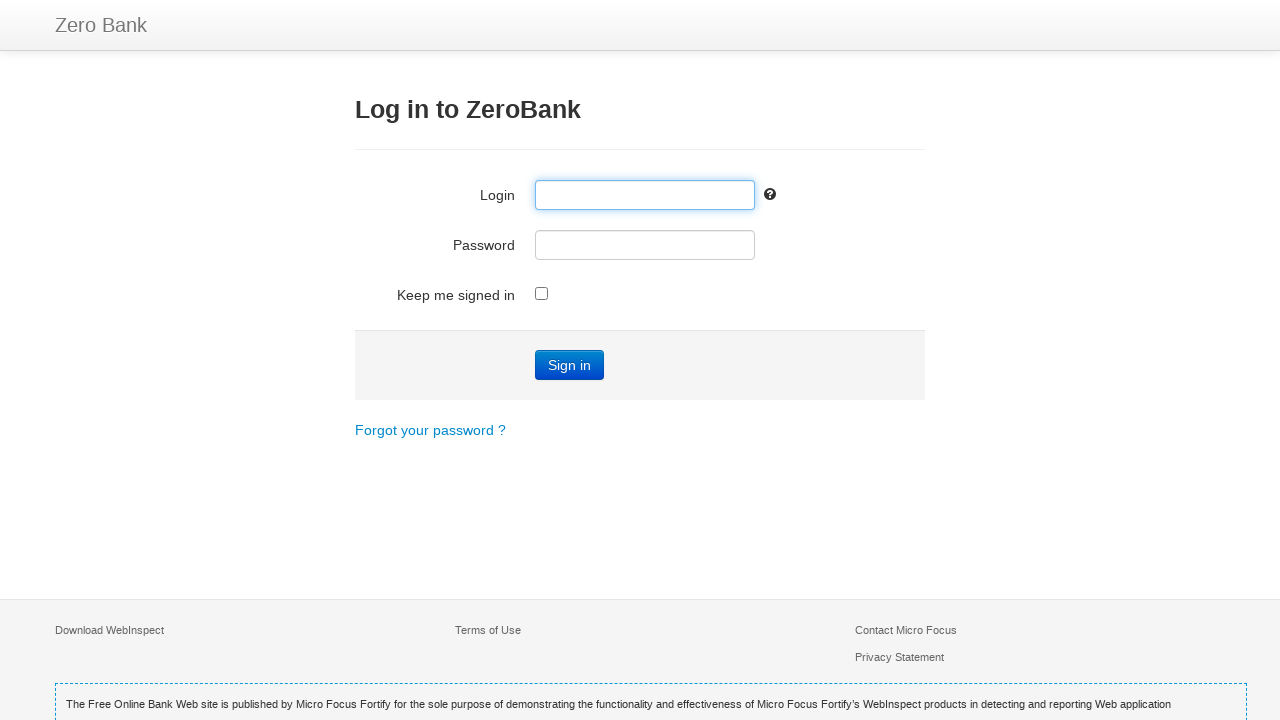

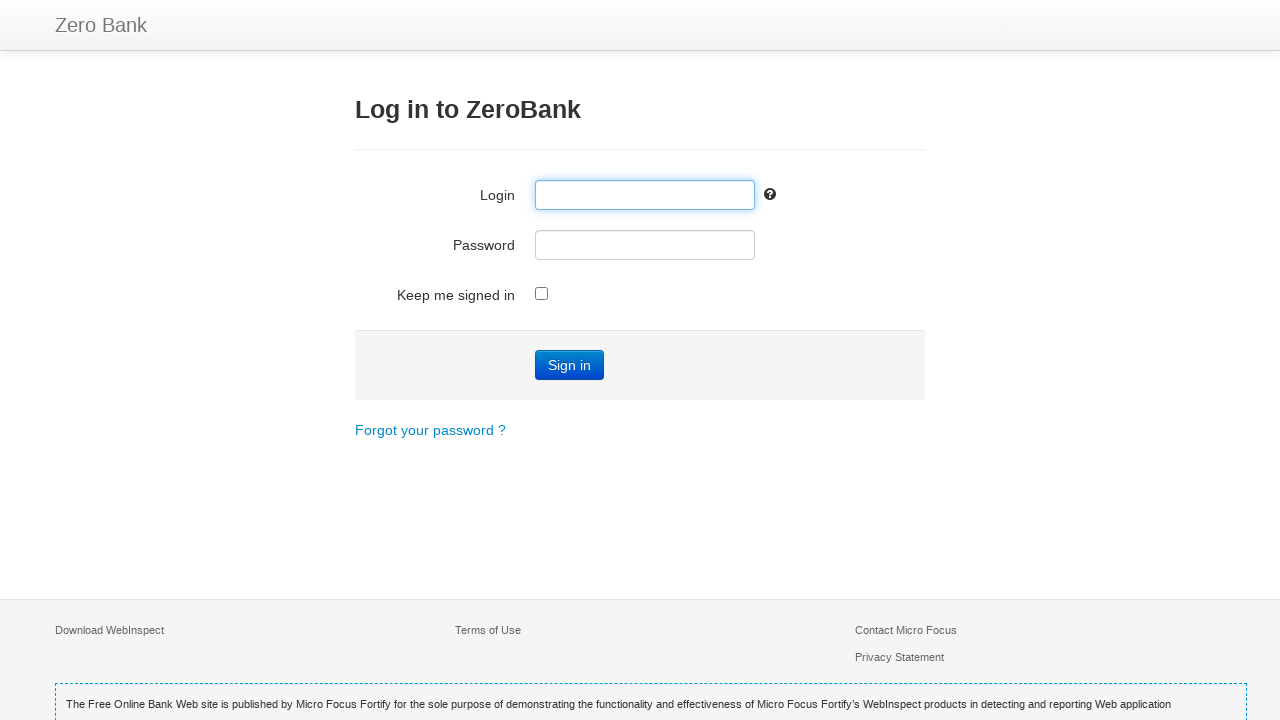